Navigates to the demo e-commerce homepage and verifies that the welcome text is displayed on the page

Starting URL: http://www.testingyes.com/demo/

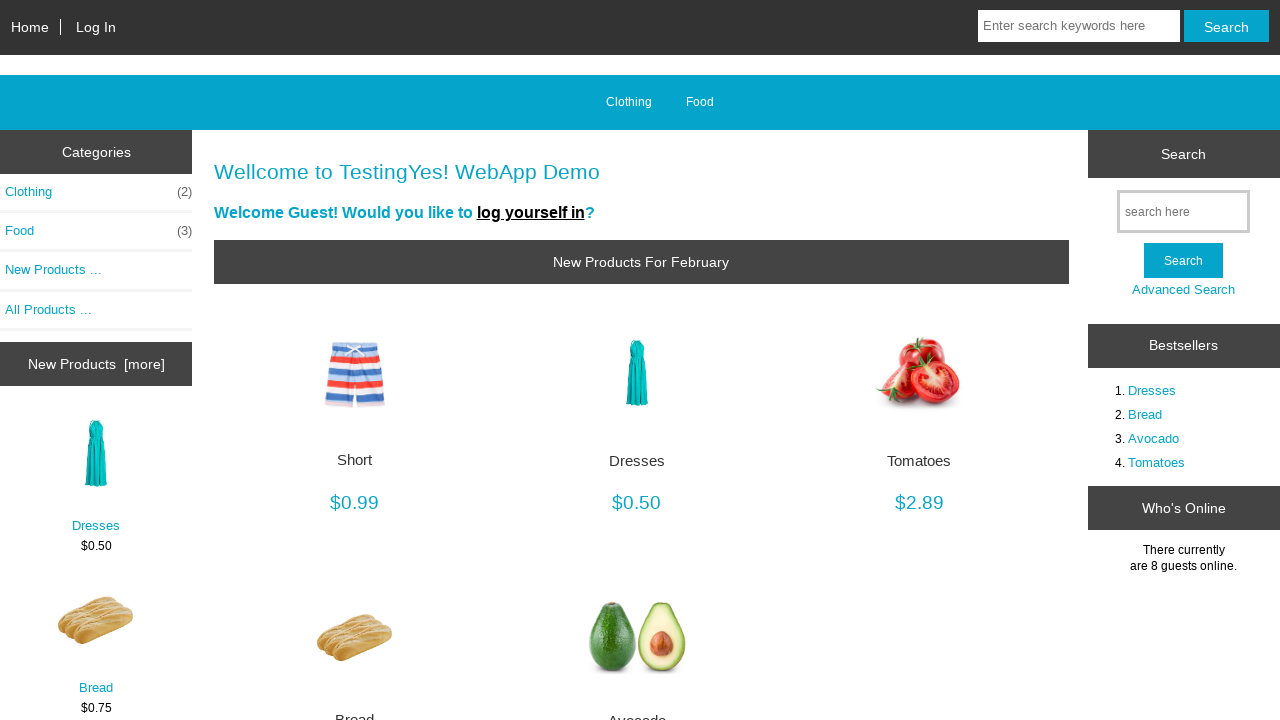

Navigated to demo e-commerce homepage
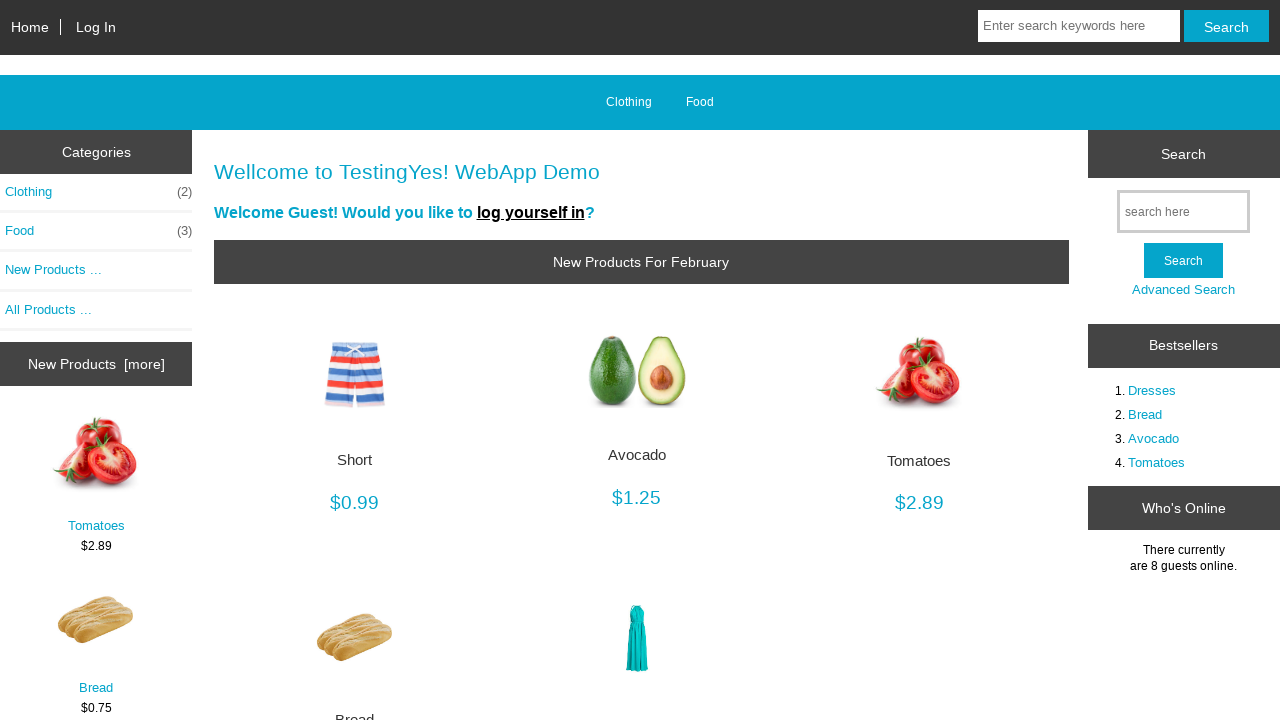

Welcome heading element loaded on page
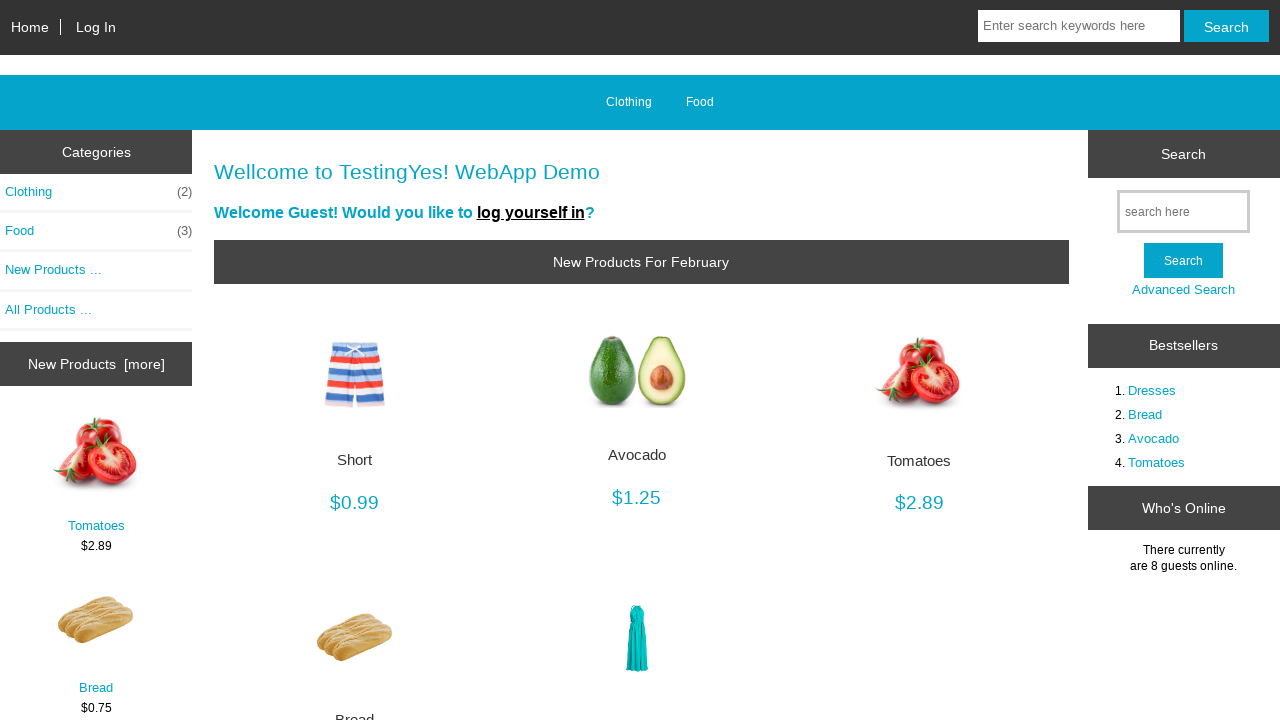

Welcome heading element is visible
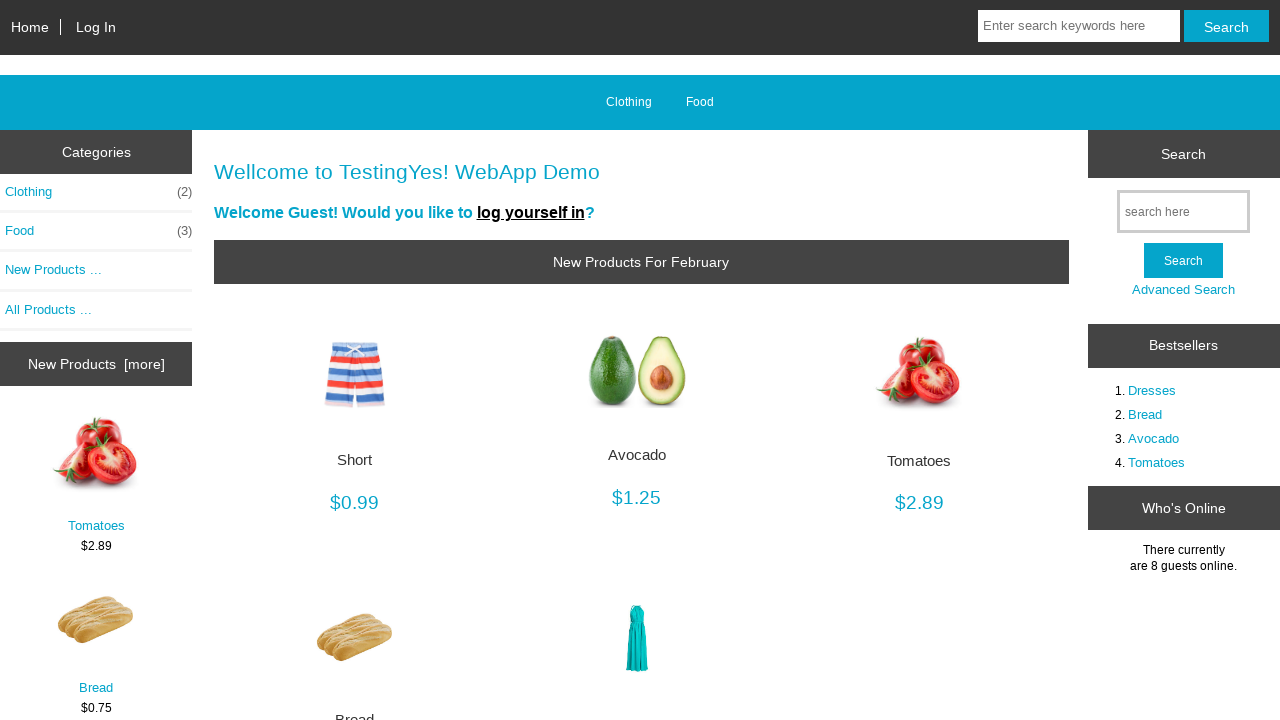

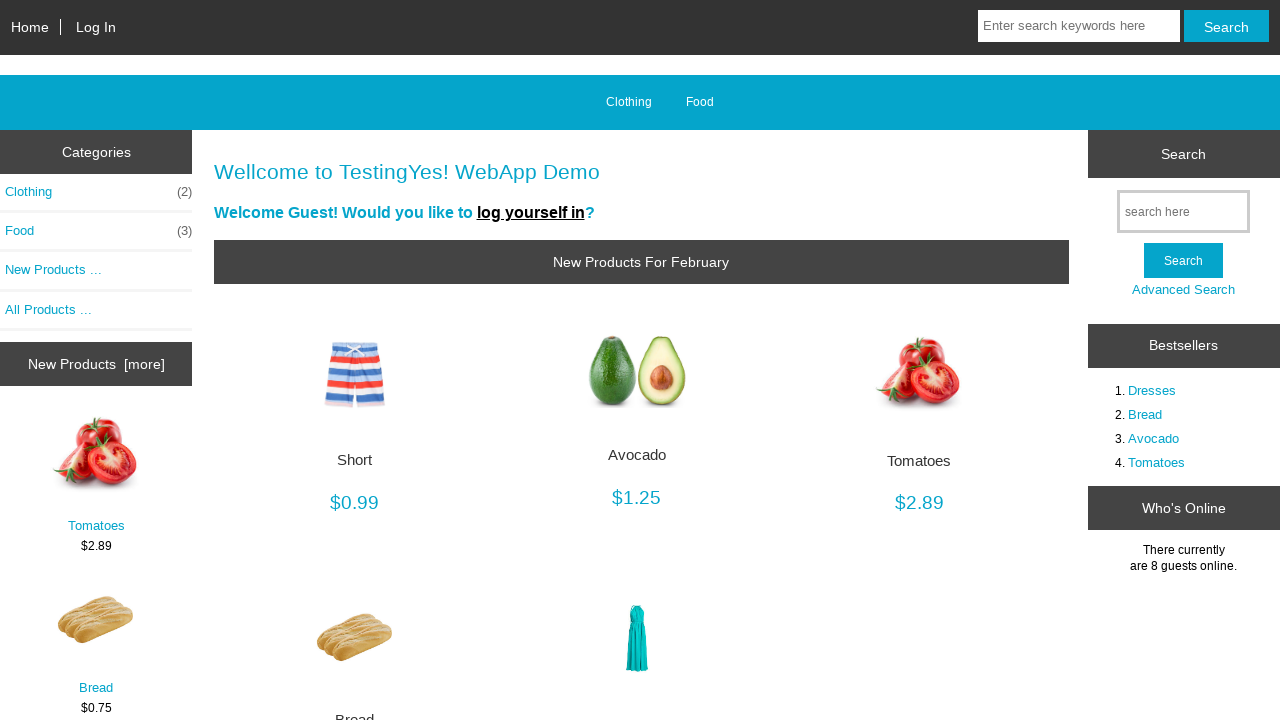